Tests a multi-step form flow by clicking a link with calculated text value, then filling out a form with name, last name, city, and country fields before submitting.

Starting URL: http://suninjuly.github.io/find_link_text

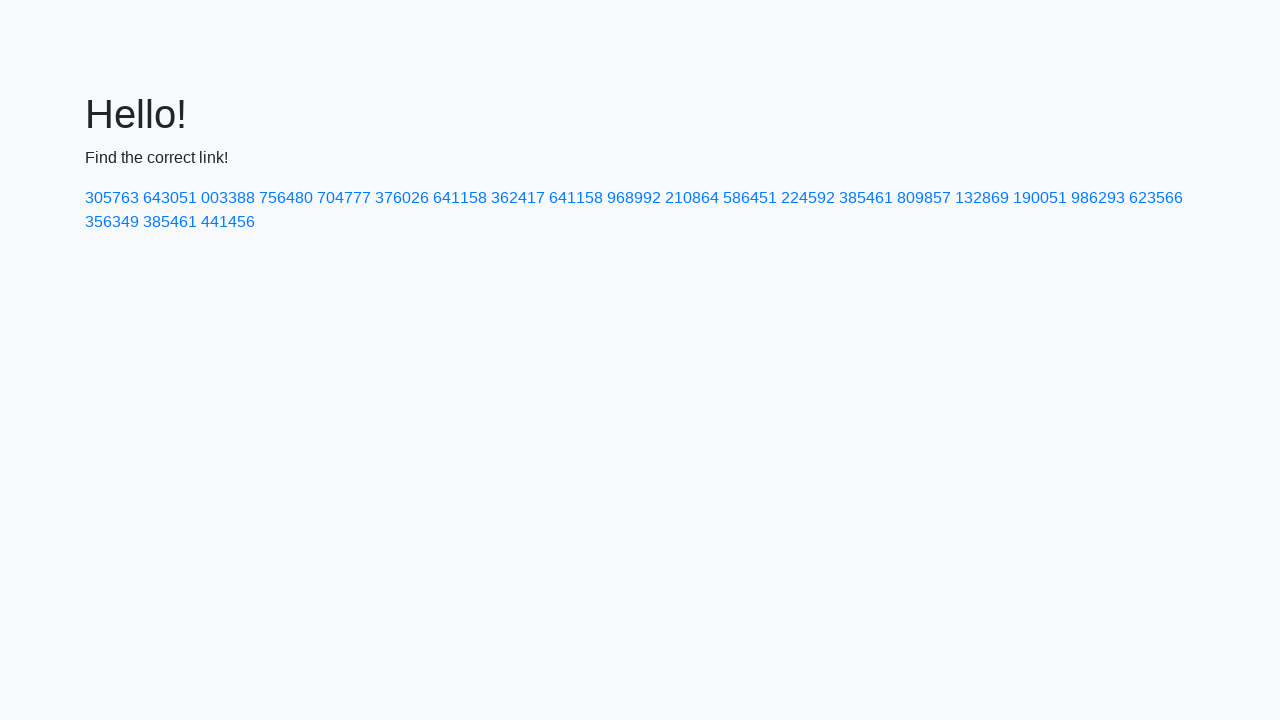

Clicked link with calculated text value: 224592 at (808, 198) on a:text-is('224592')
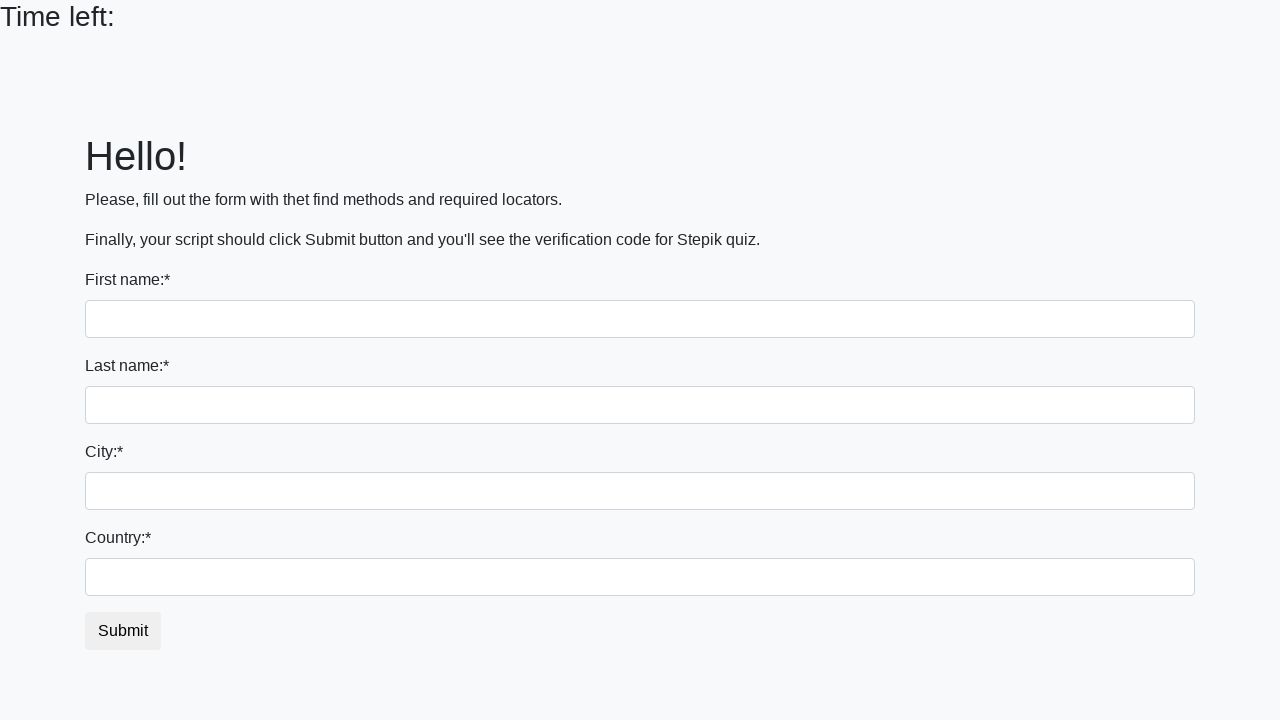

Filled first name field with 'Ivan' on input
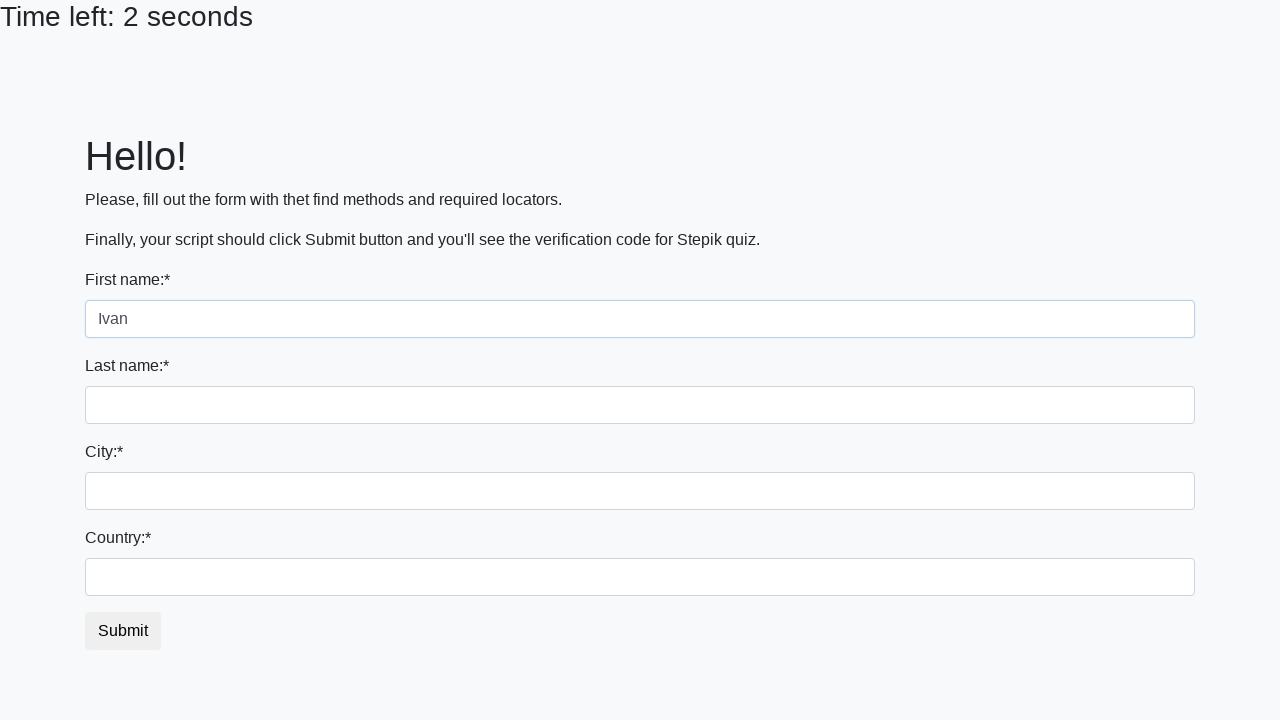

Filled last name field with 'Petrov' on input[name='last_name']
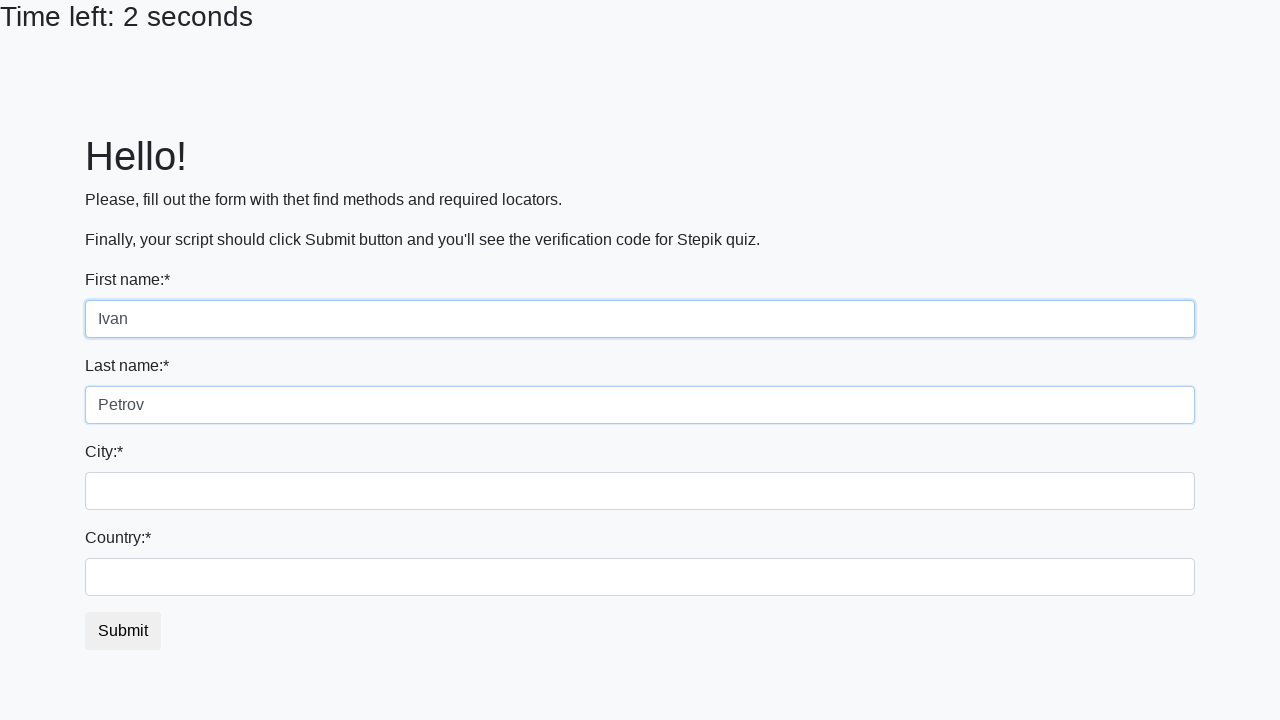

Filled city field with 'Smolensk' on .city
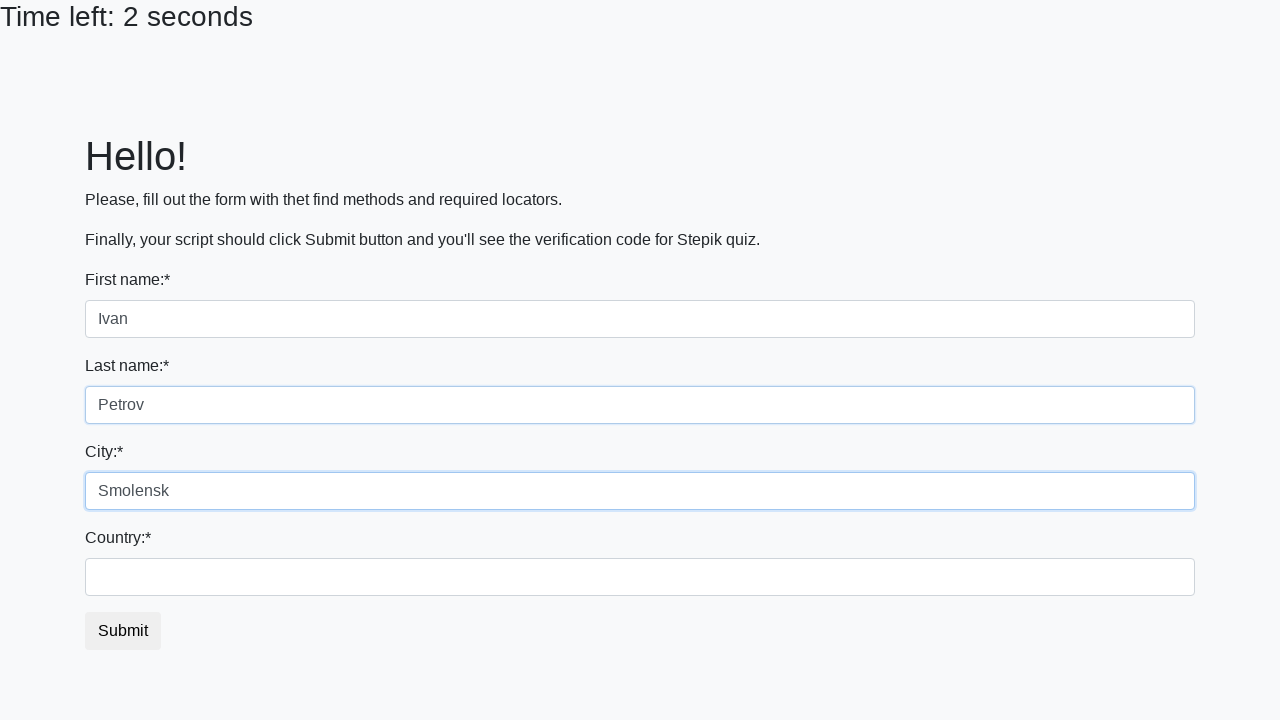

Filled country field with 'Russia' on #country
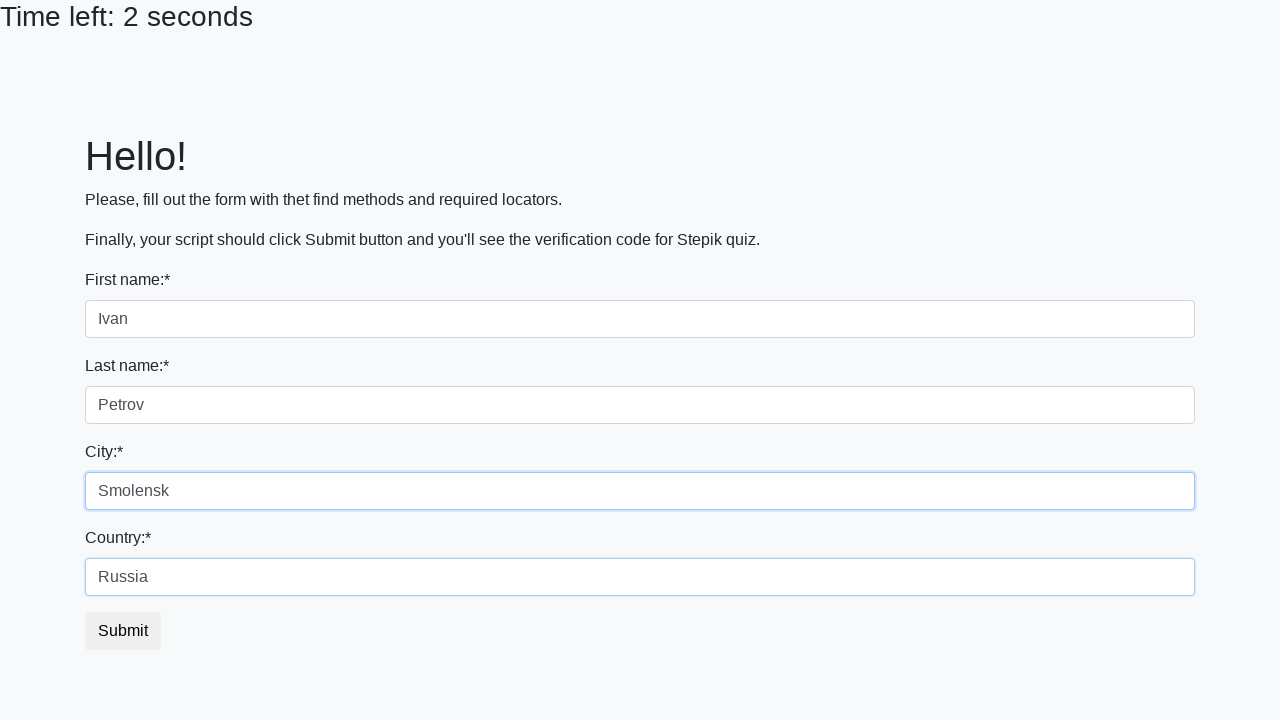

Clicked submit button to submit form at (123, 631) on button.btn
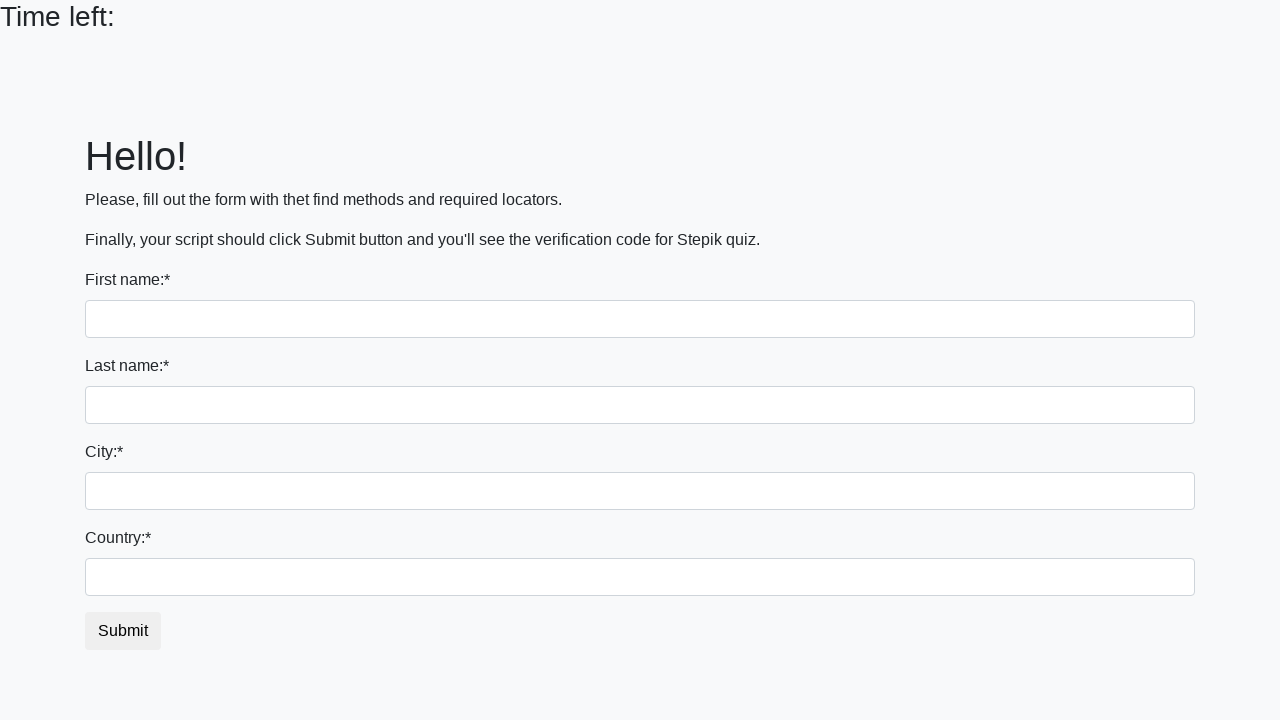

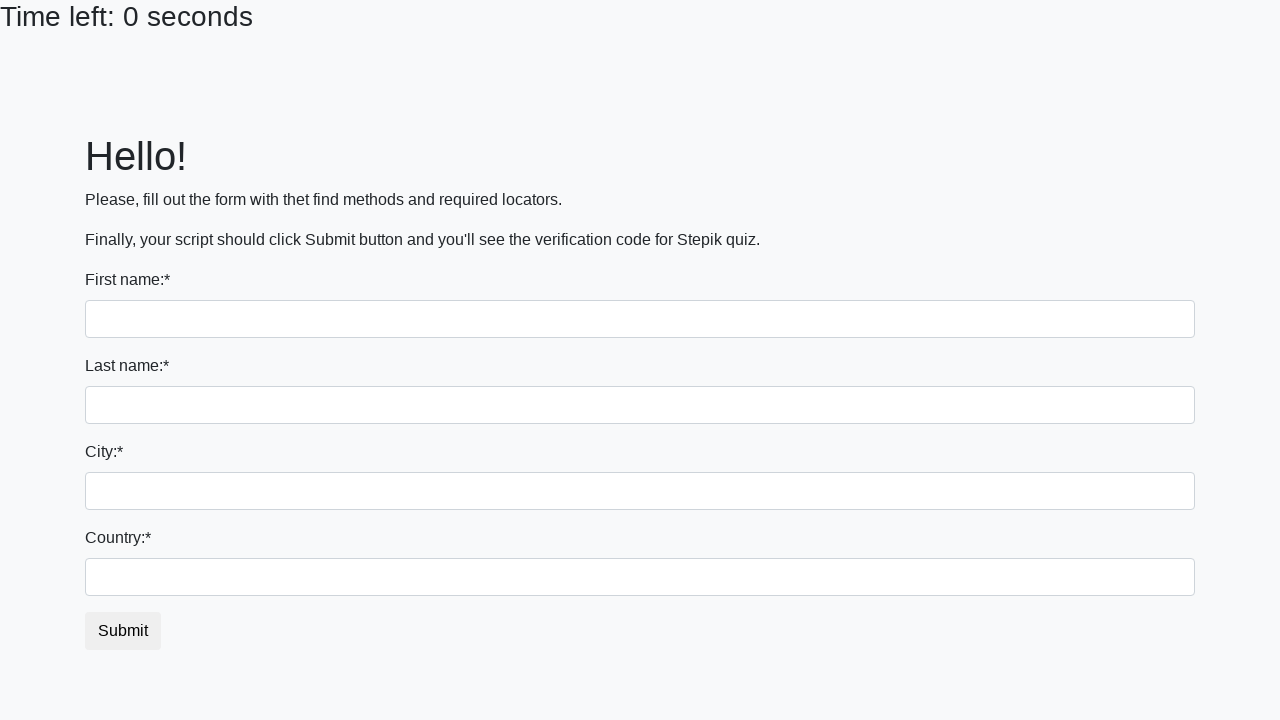